Navigates to a Bleacher Report article about Tim Duncan declining an Olympic invitation, simulating a user clicking through from CNN

Starting URL: http://bleacherreport.com/articles/2657513-tim-duncan-declined-olympic-invitation-from-president-obama?utm_source=cnn.com&utm_medium=referral&utm_campaign=editorial

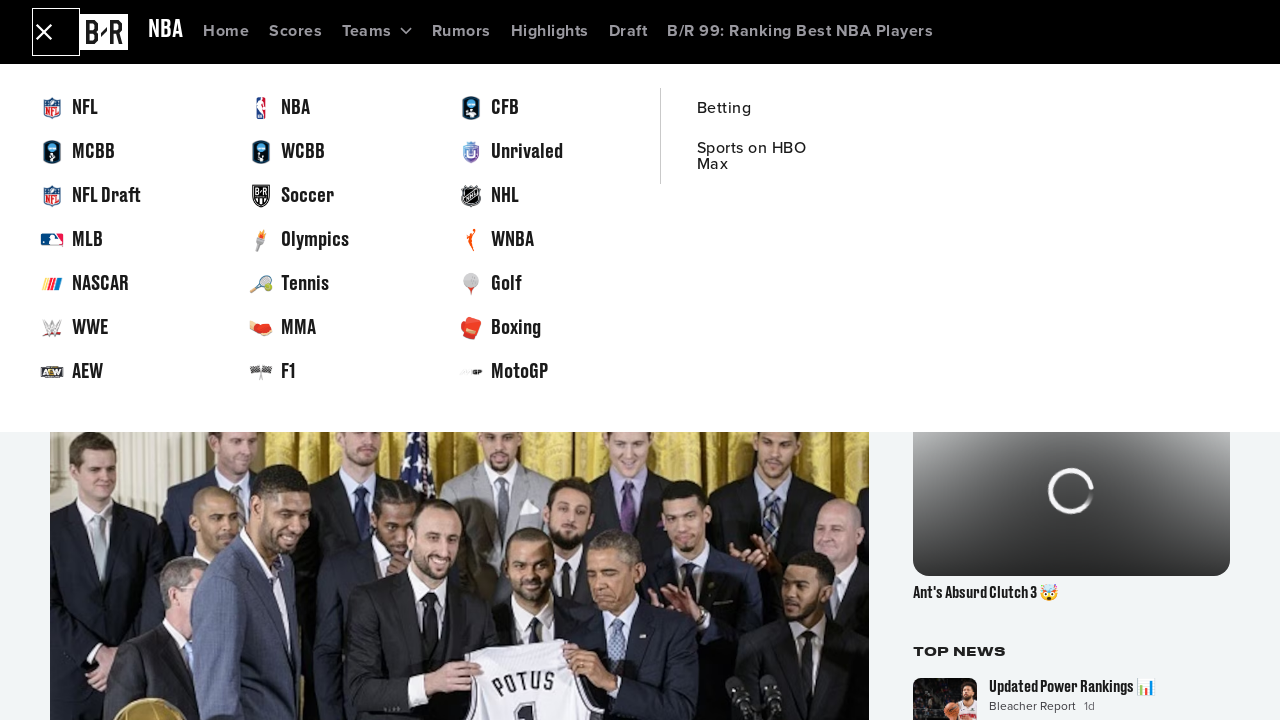

Waited for article page to load (domcontentloaded)
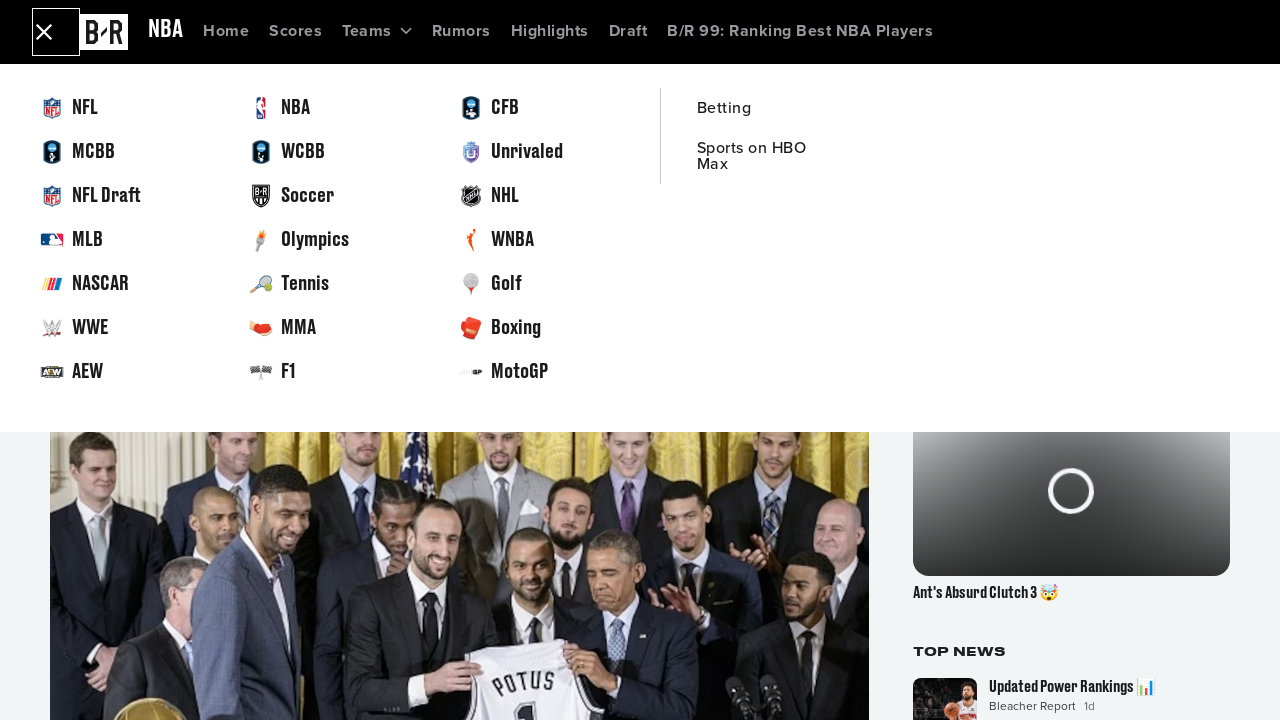

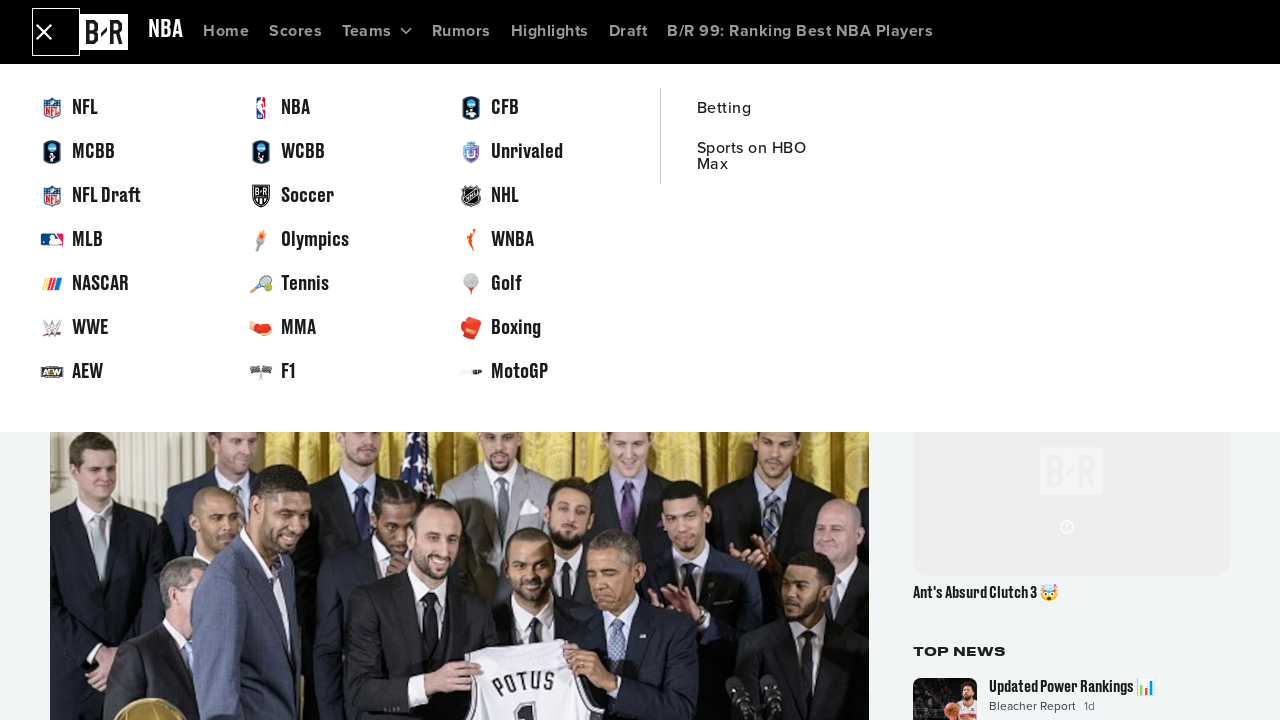